Tests table pagination functionality by navigating through multiple pages of a product table on a test automation practice site.

Starting URL: https://testautomationpractice.blogspot.com/

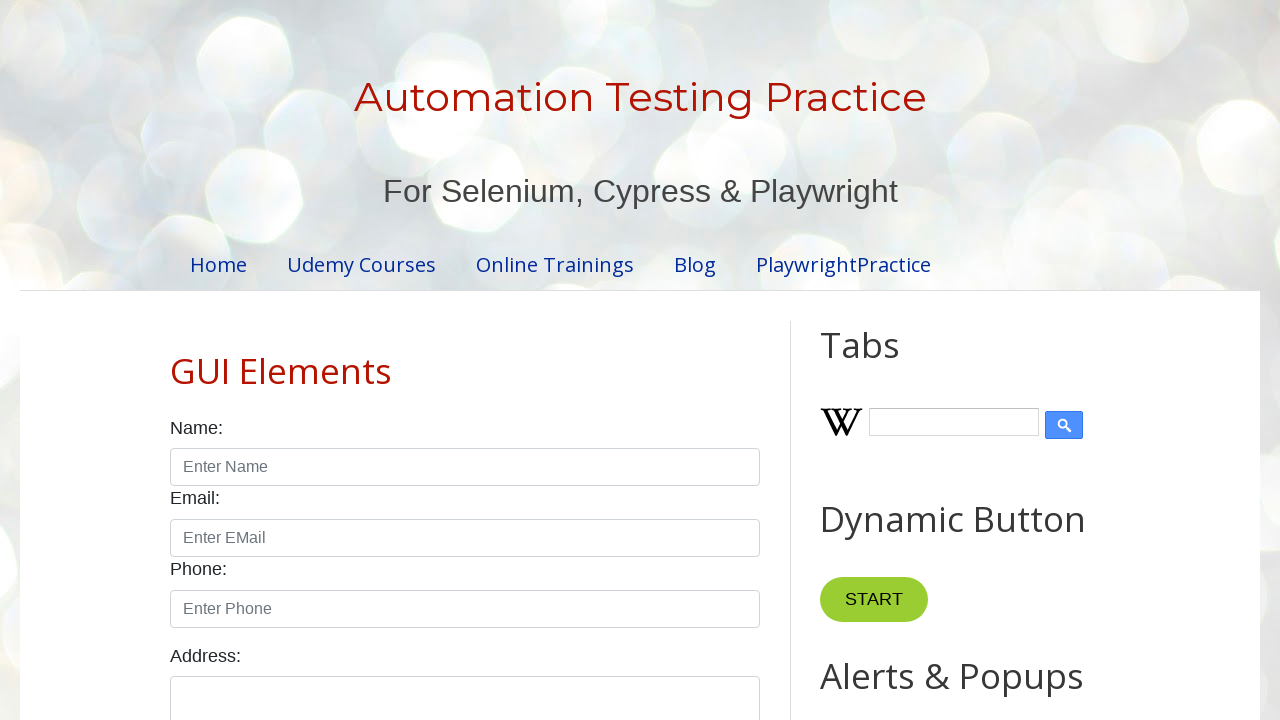

Located product table element
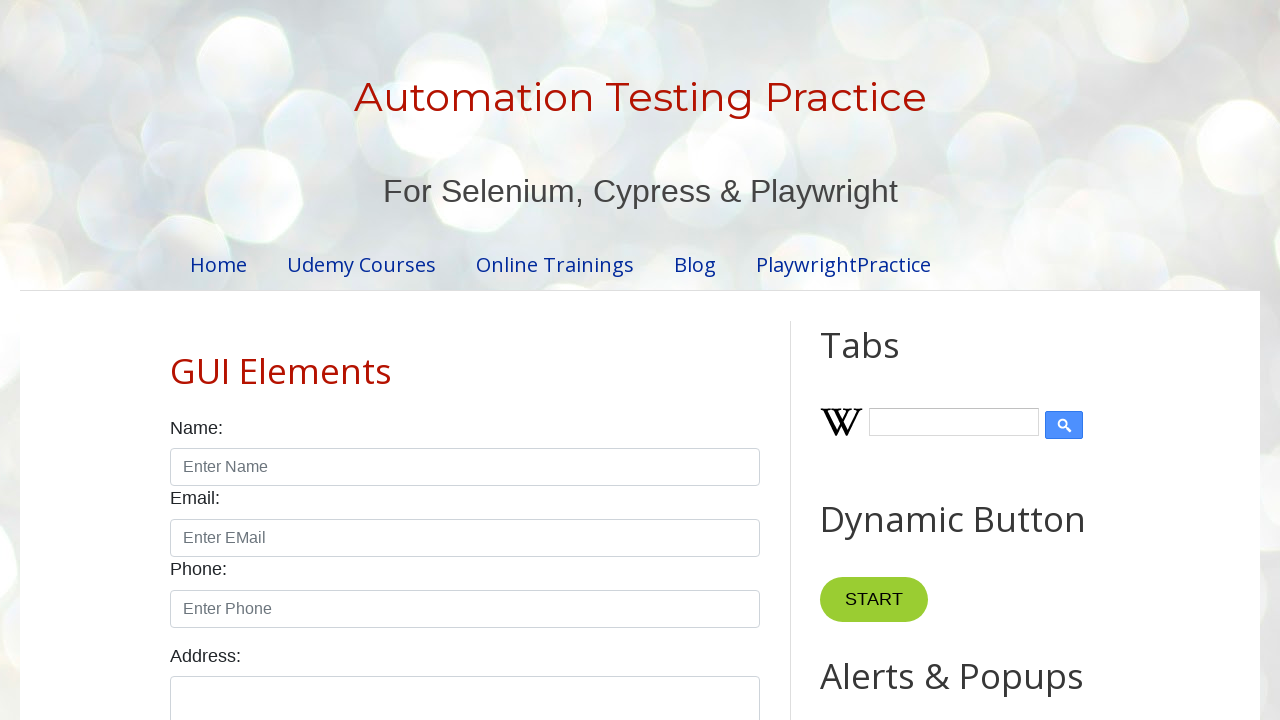

Product table is now visible
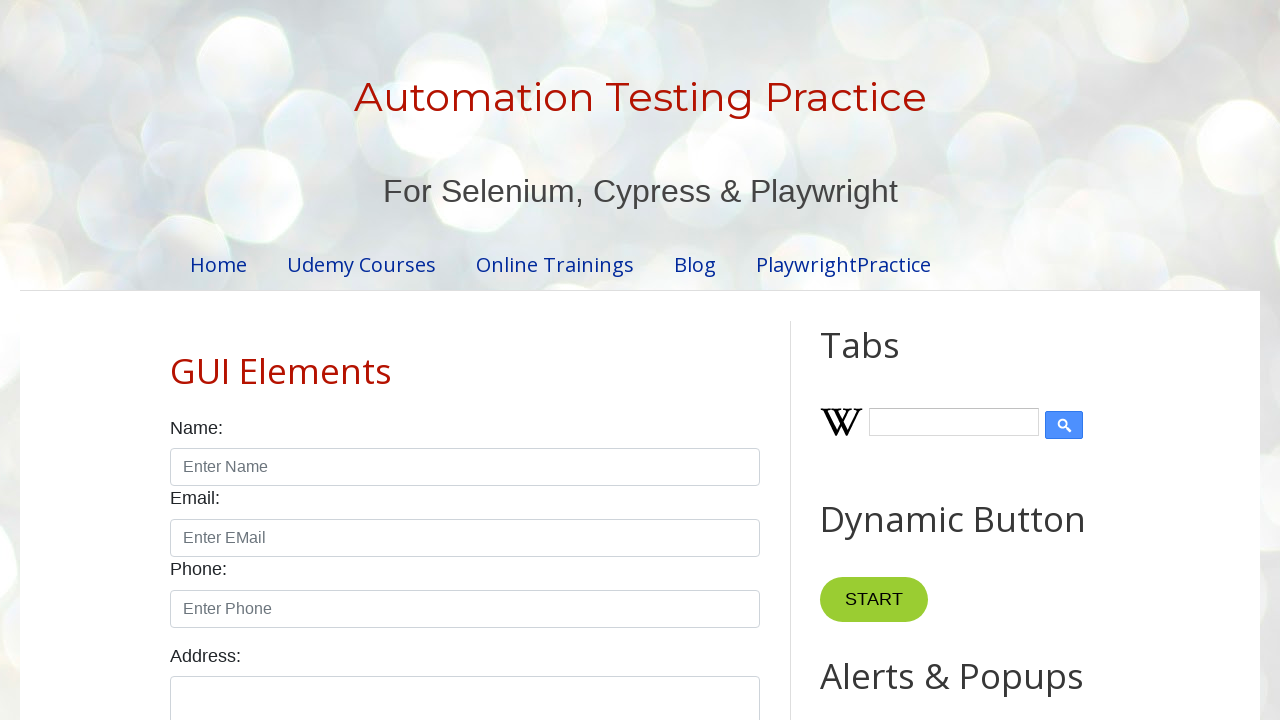

Located table body rows
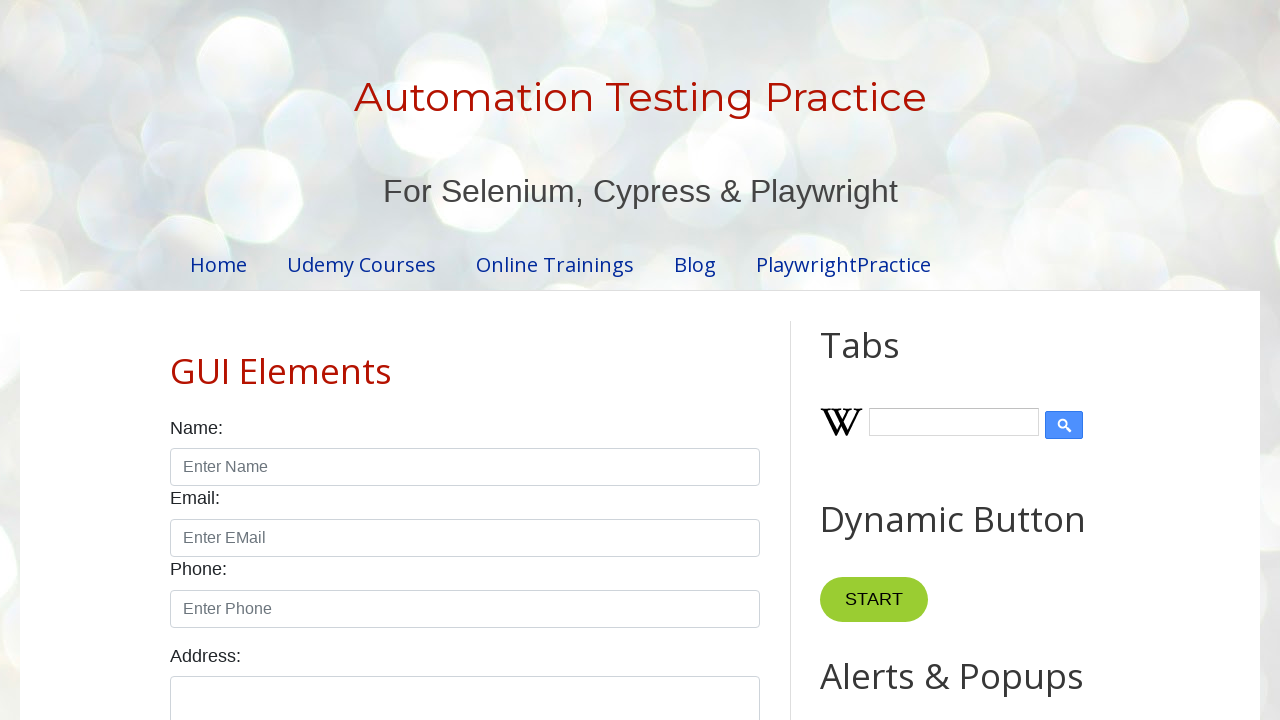

Located pagination links
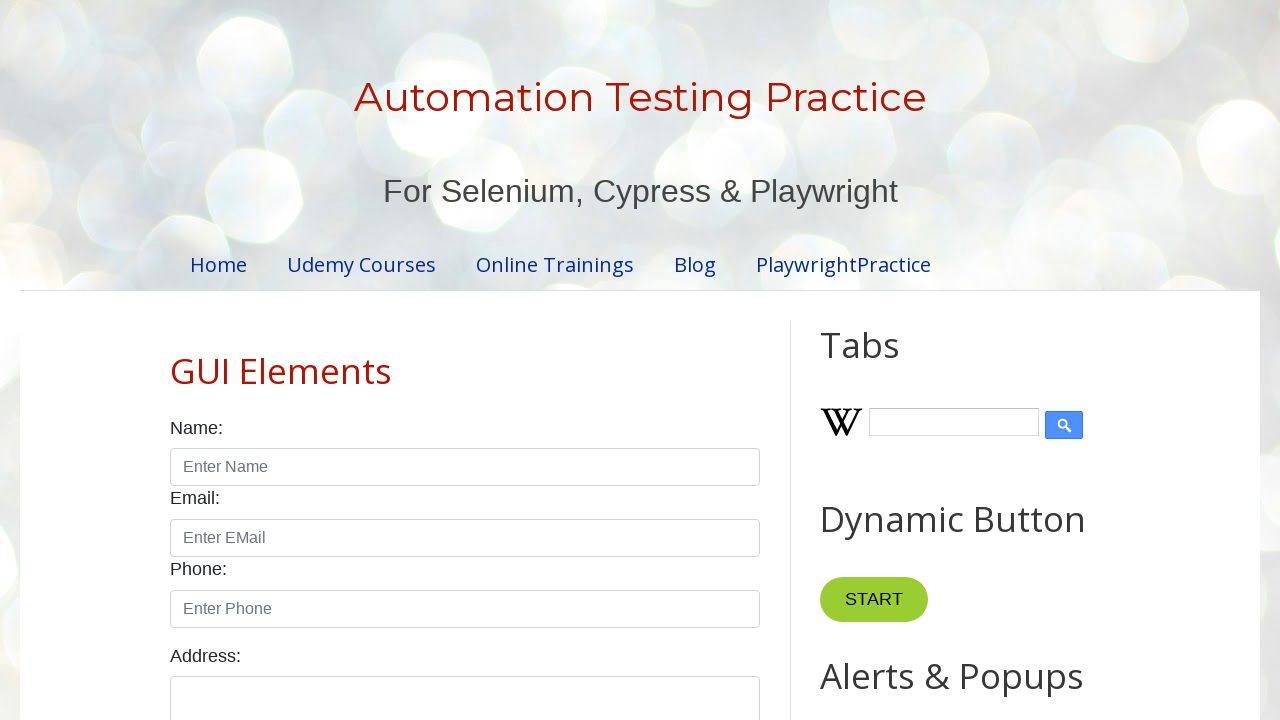

Found 4 pagination pages
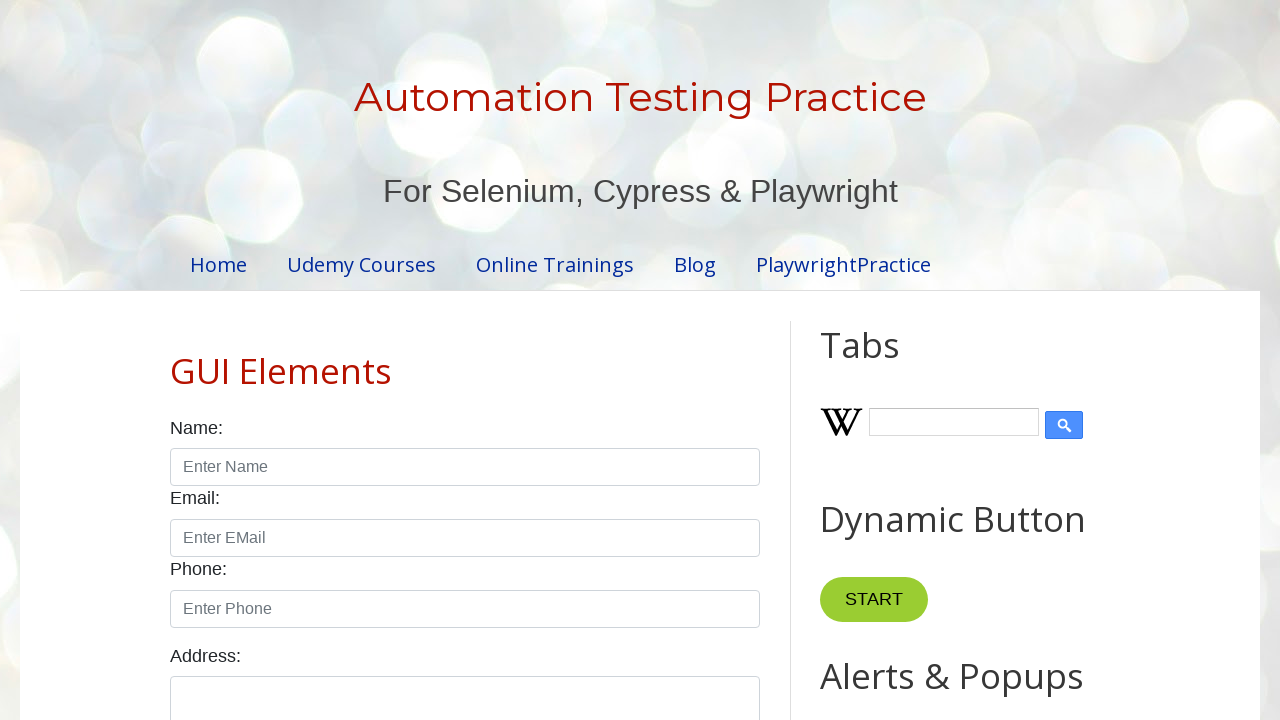

Verified rows are present on page 1
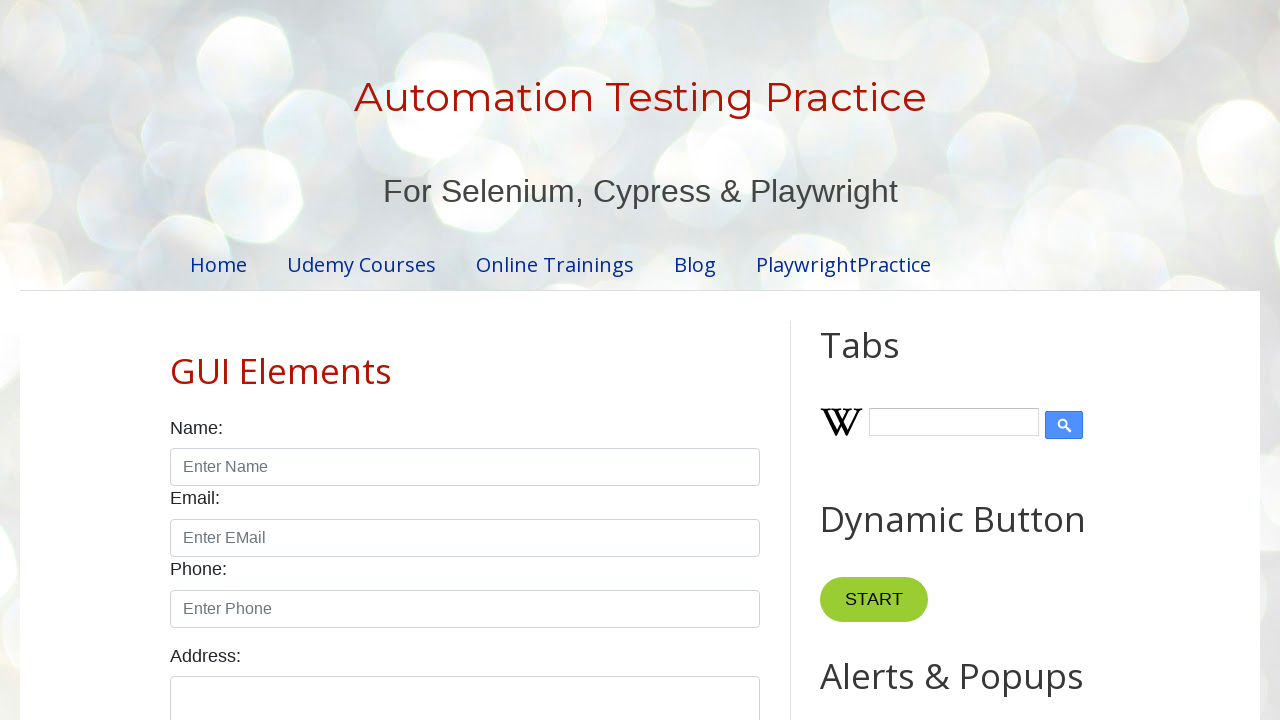

Clicked pagination link to navigate to page 2 at (456, 361) on .pagination li a >> nth=1
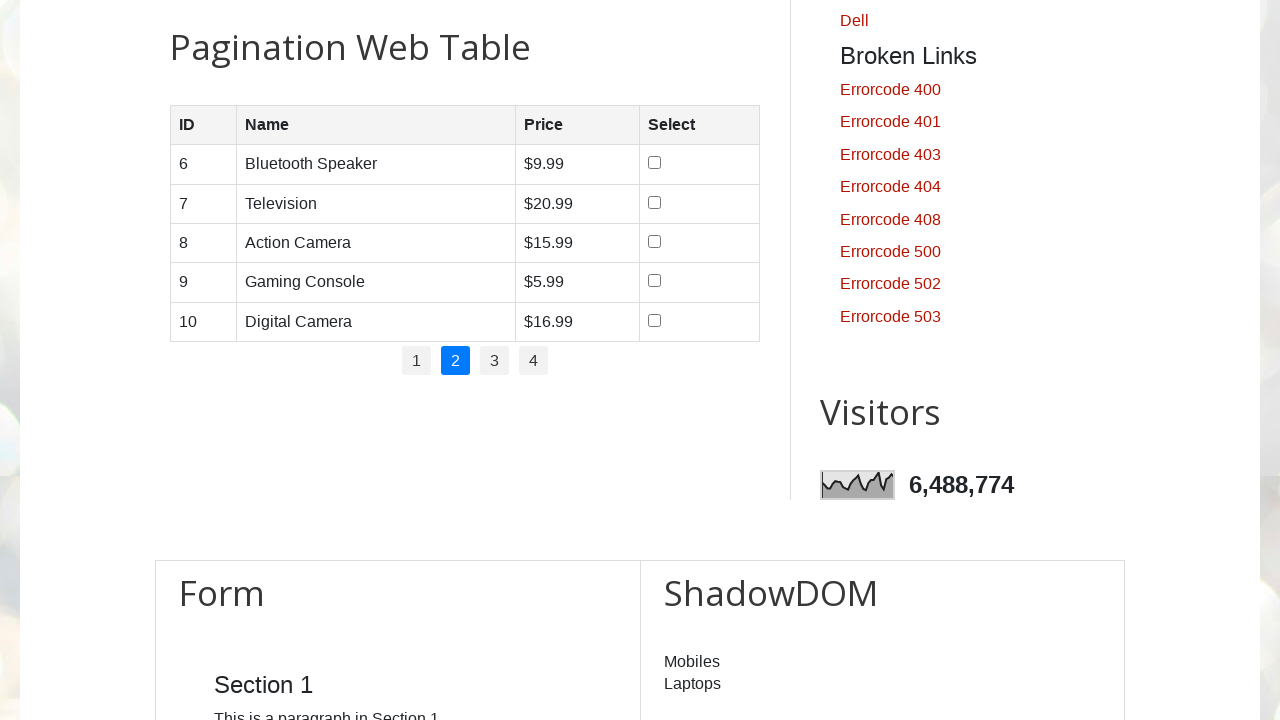

Waited for table content to update
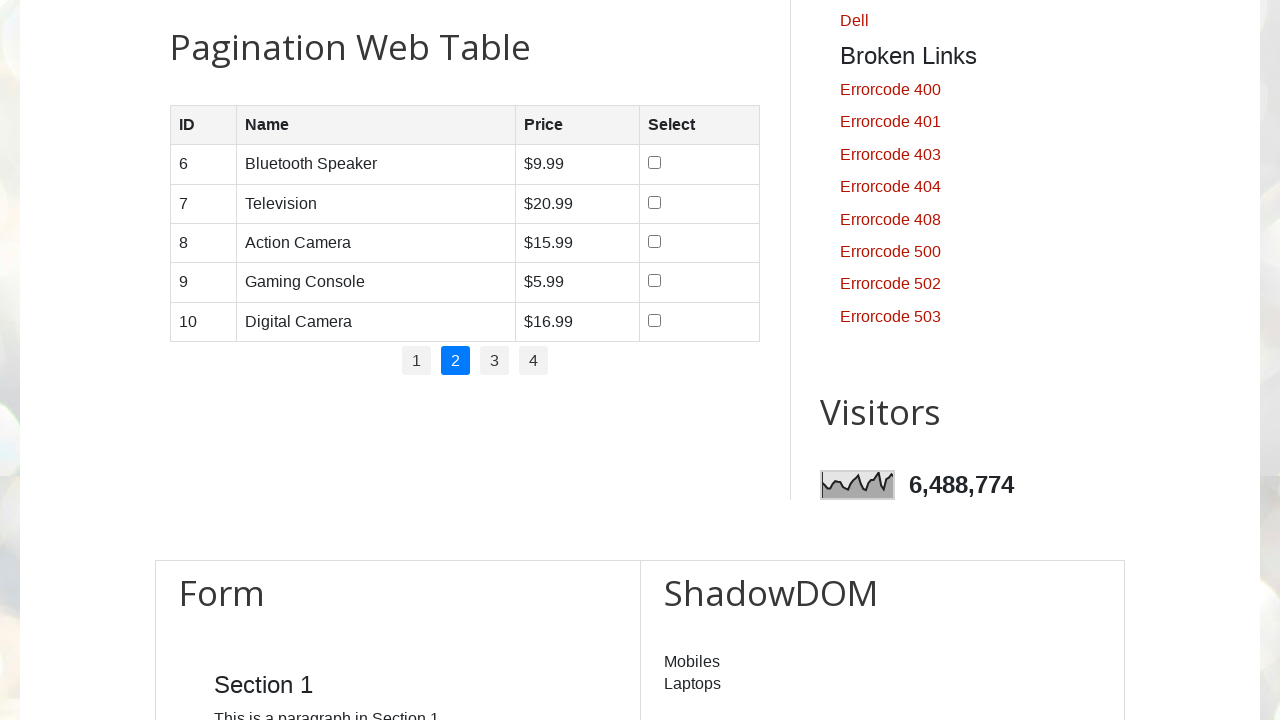

Verified rows are present on page 2
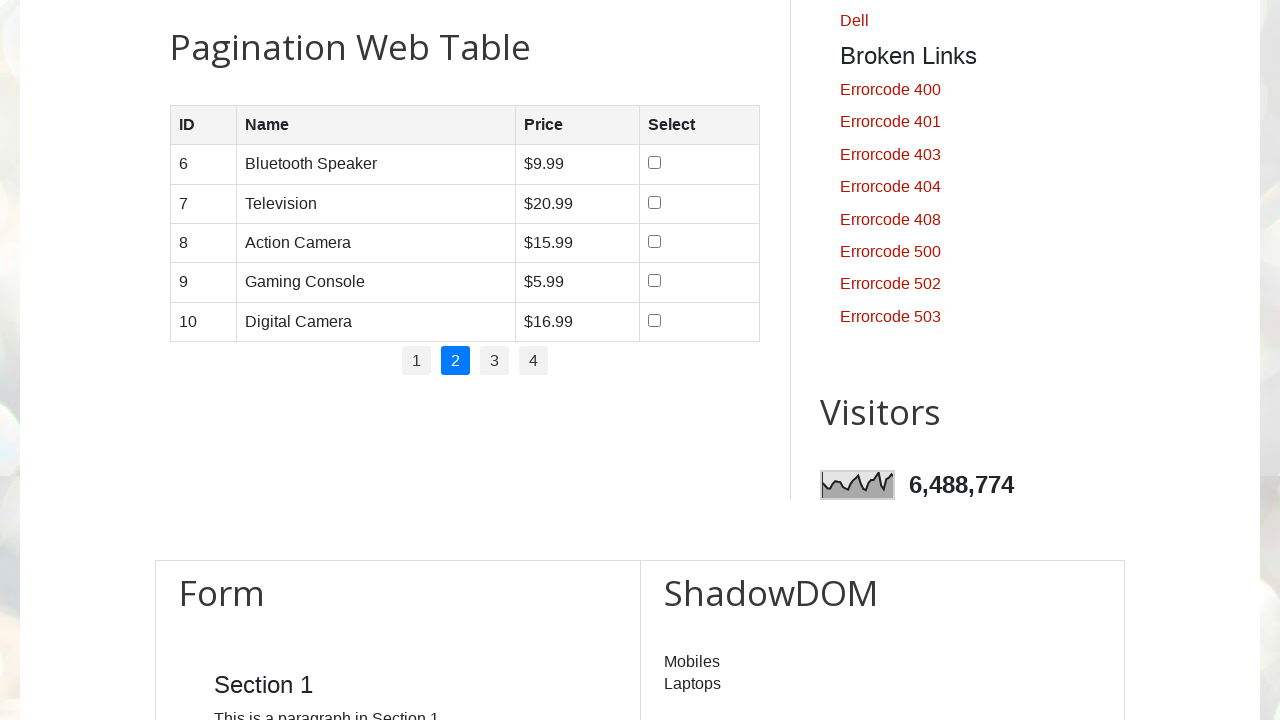

Clicked pagination link to navigate to page 3 at (494, 361) on .pagination li a >> nth=2
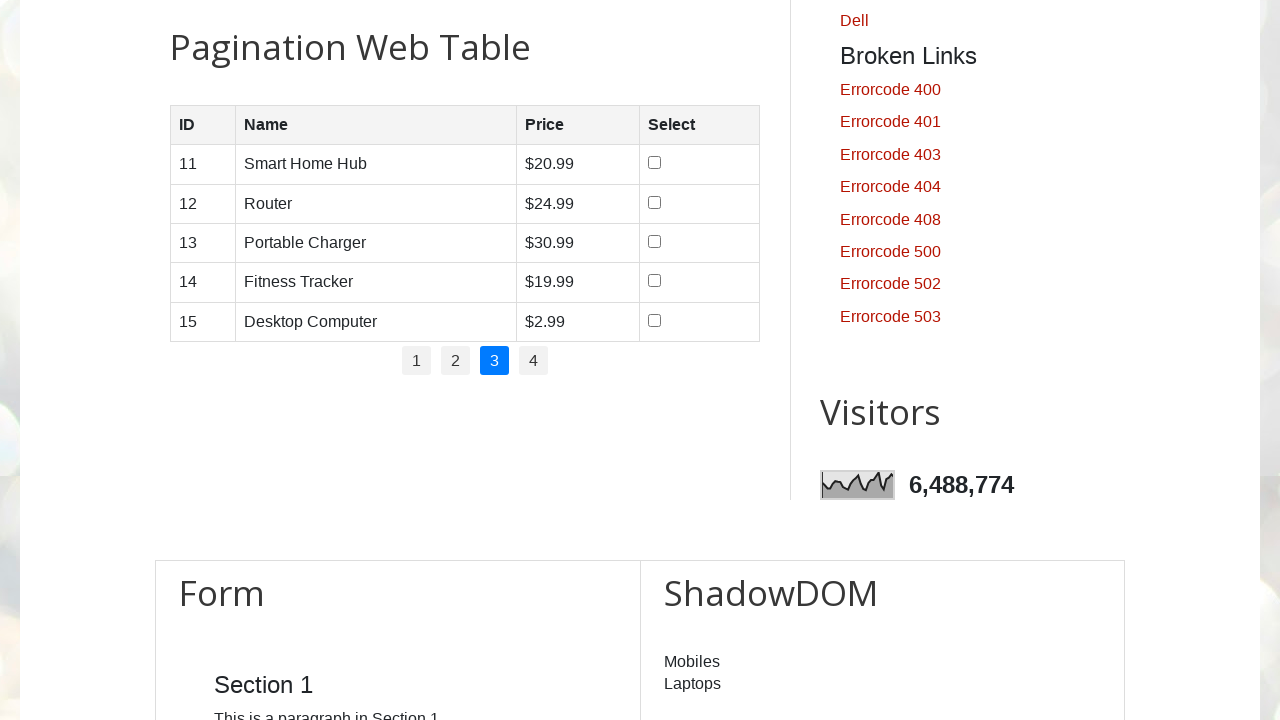

Waited for table content to update
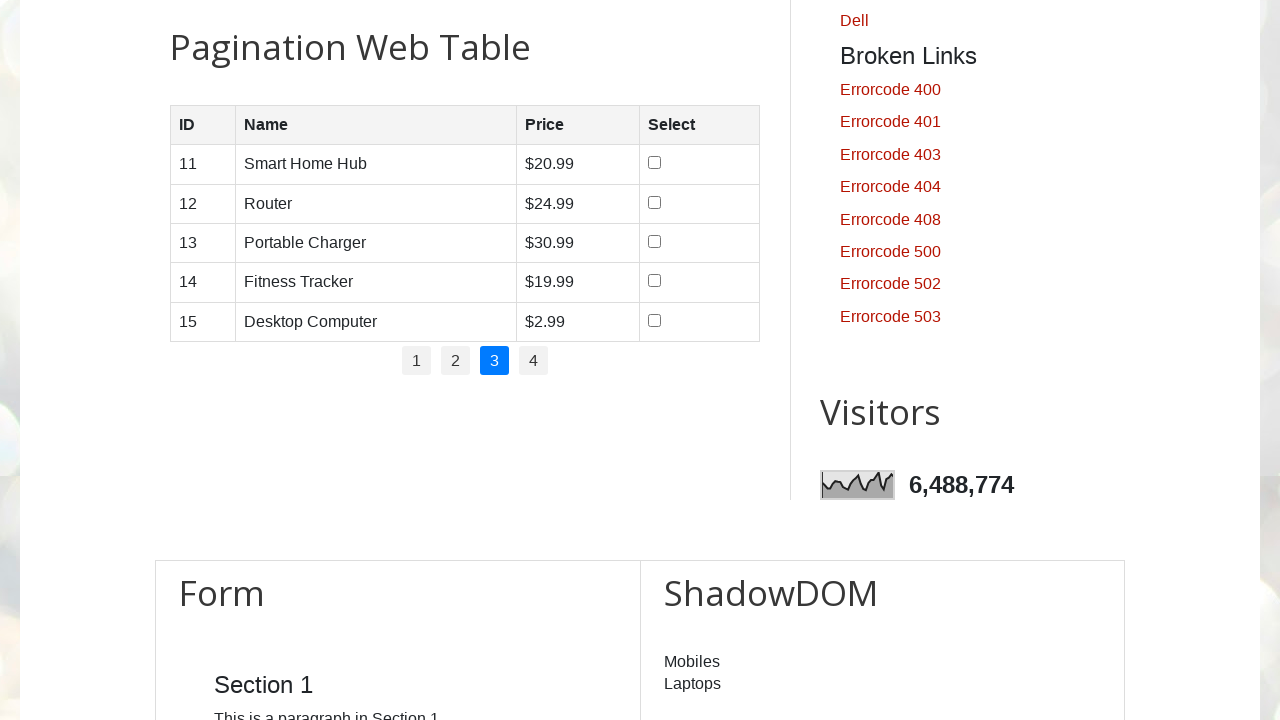

Verified rows are present on page 3
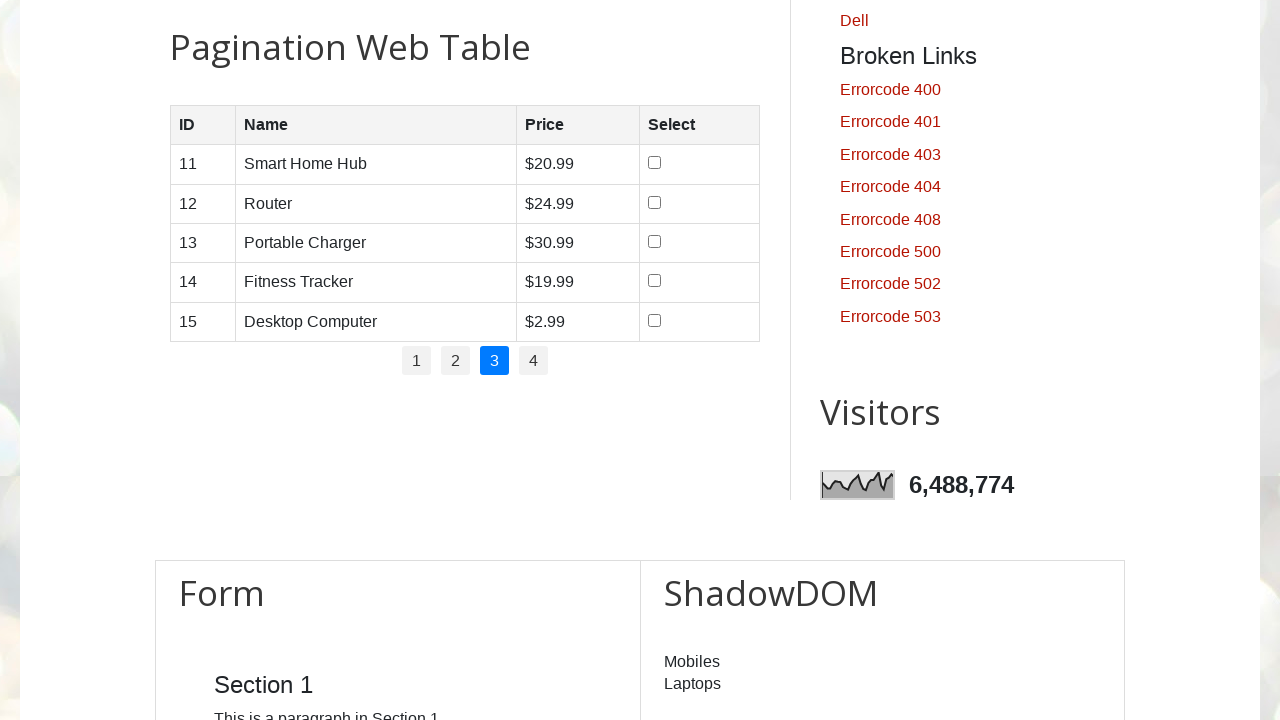

Clicked pagination link to navigate to page 4 at (534, 361) on .pagination li a >> nth=3
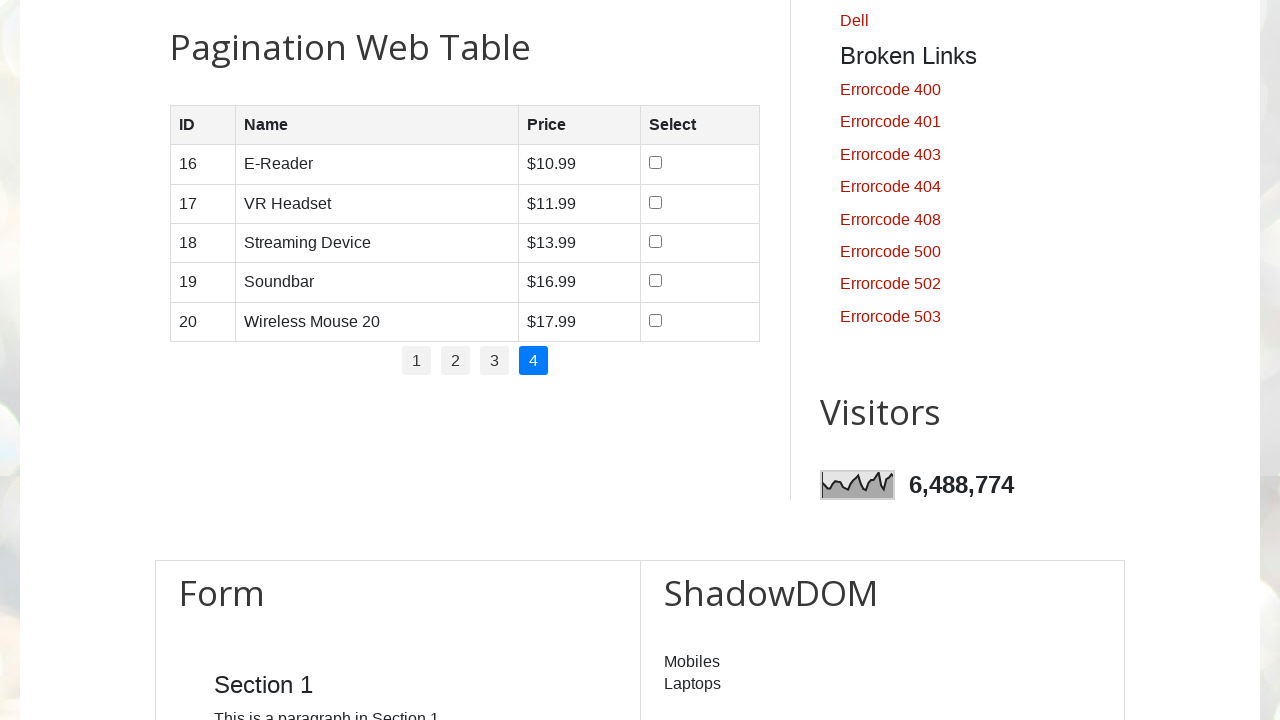

Waited for table content to update
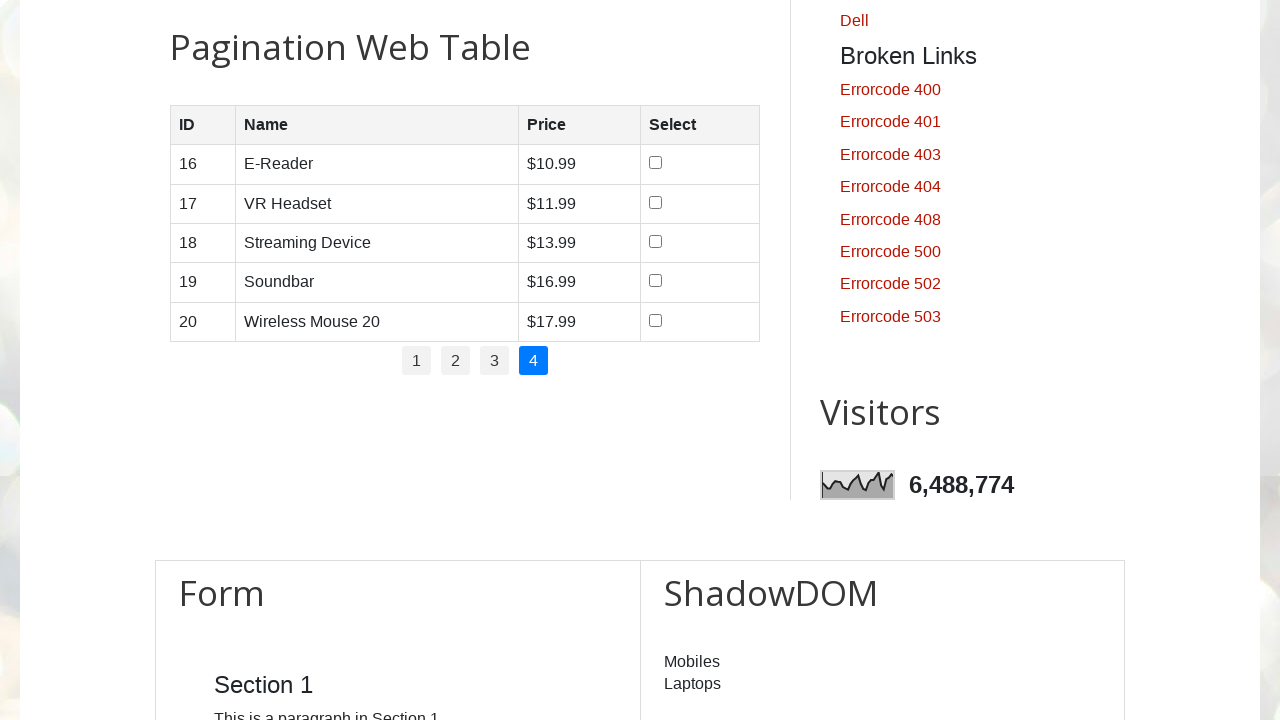

Verified rows are present on page 4
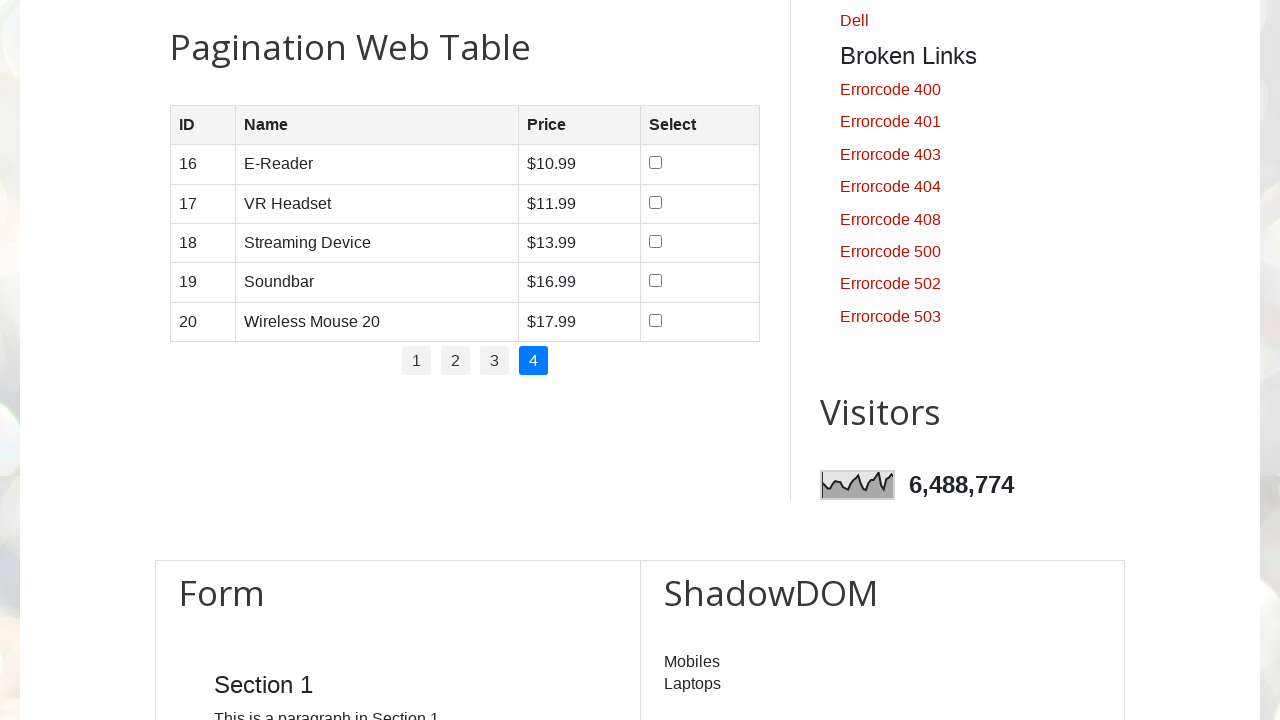

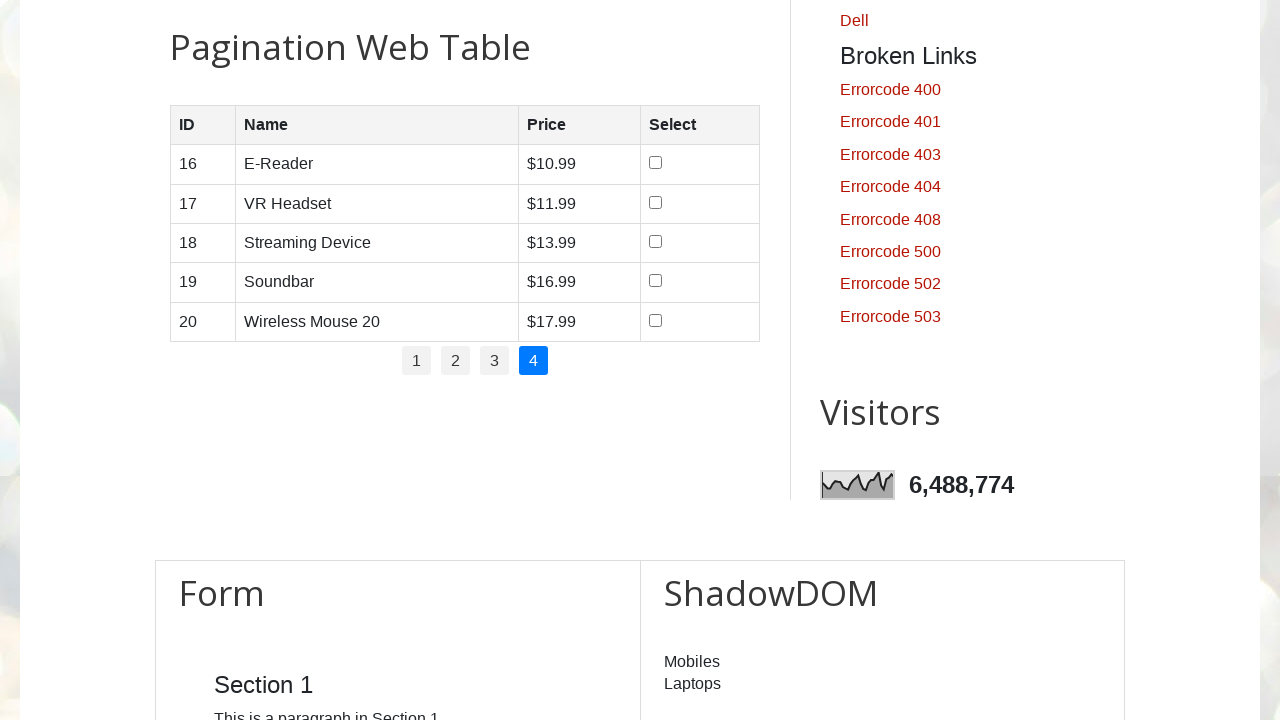